Tests popup/modal handling on a training website by clicking a launcher button, waiting for a modal to appear, filling in form fields within the modal, and submitting the form.

Starting URL: https://training-support.net/webelements/popups

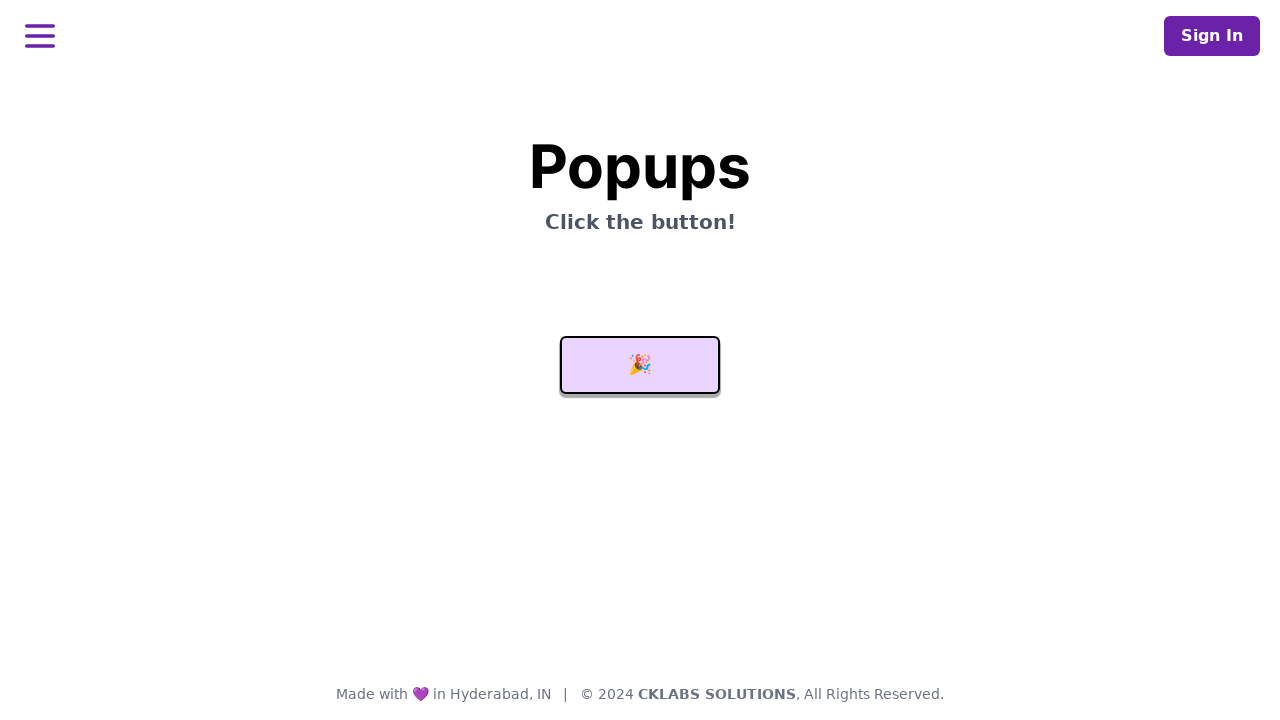

Clicked launcher button to open modal at (640, 365) on #launcher
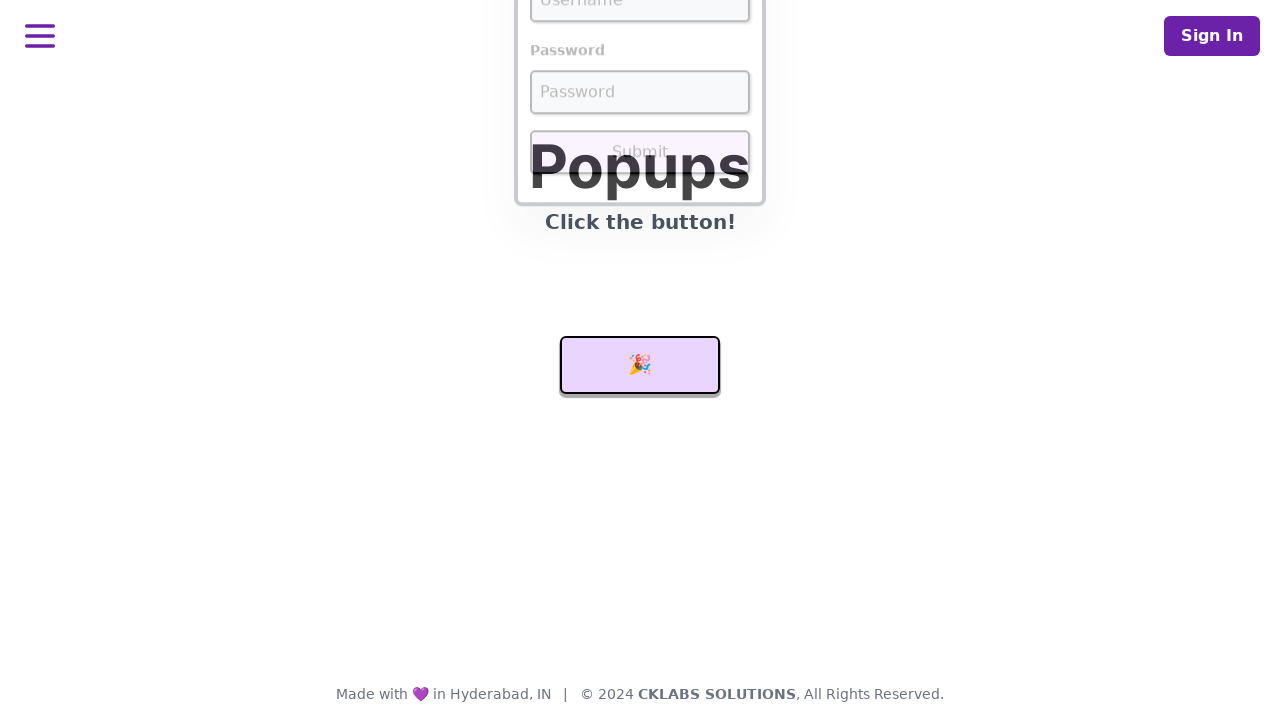

Modal username field appeared
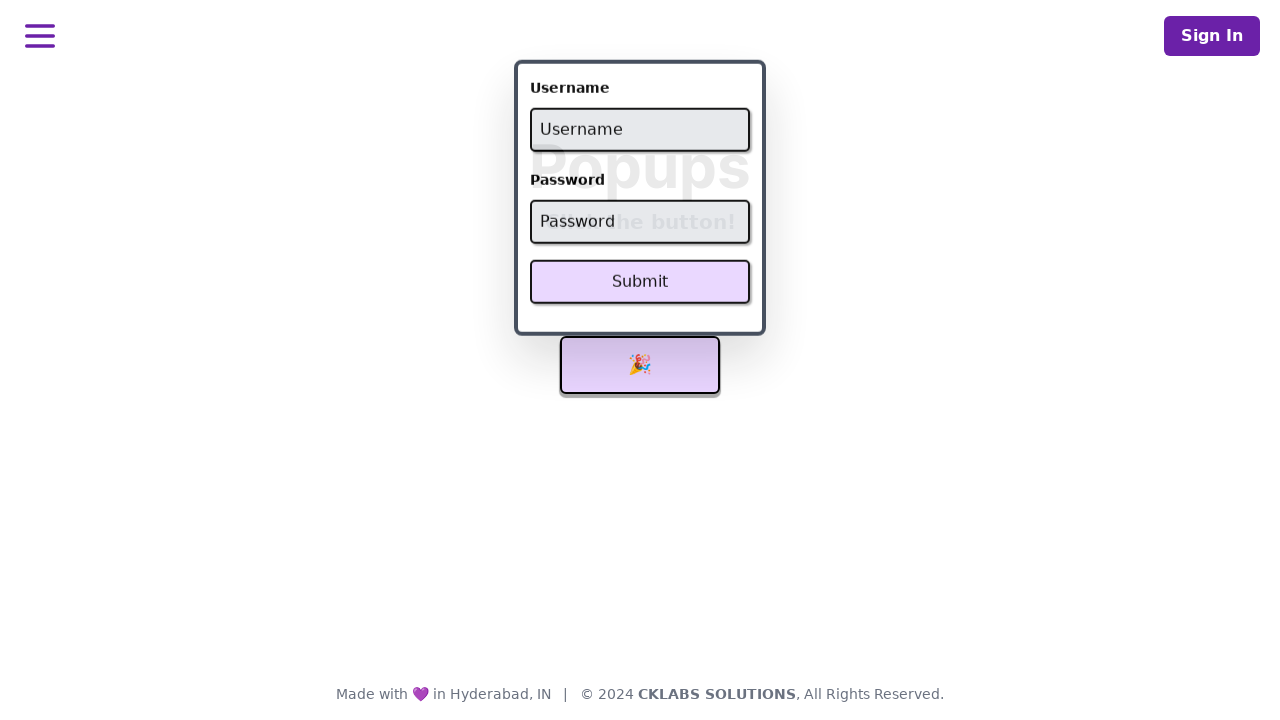

Filled username field with 'admin' on #username
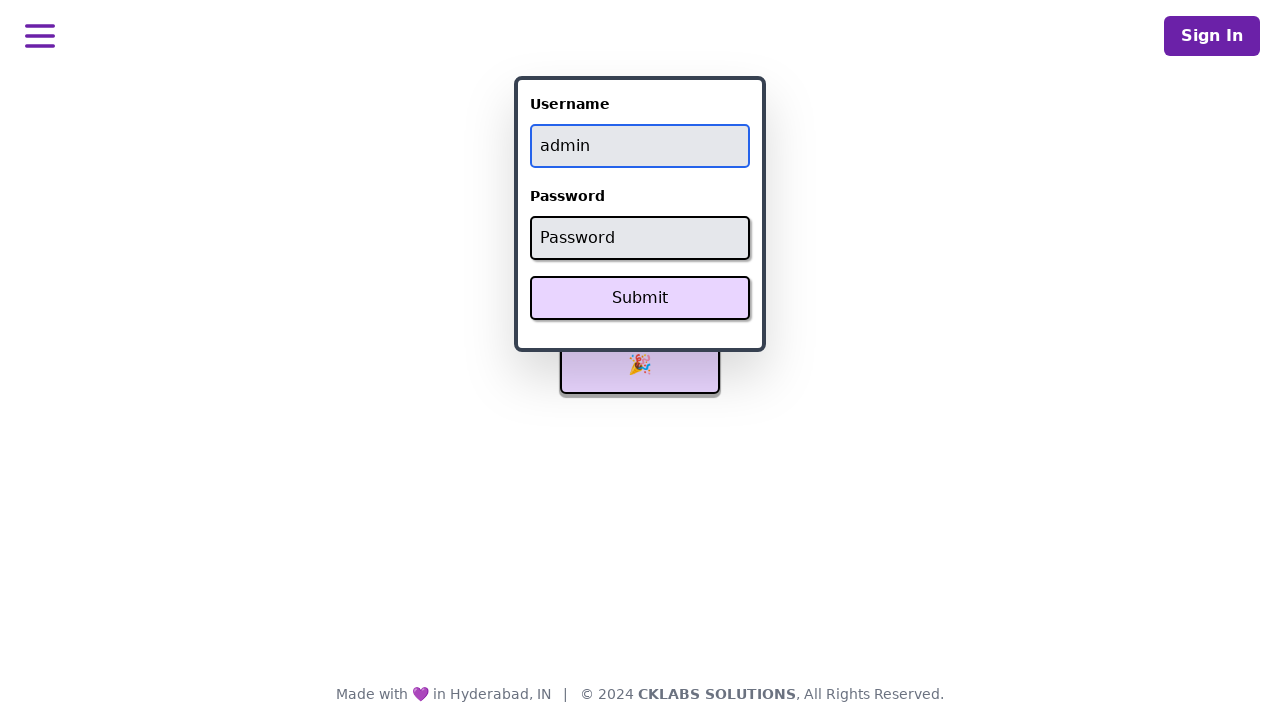

Filled password field with 'password' on #password
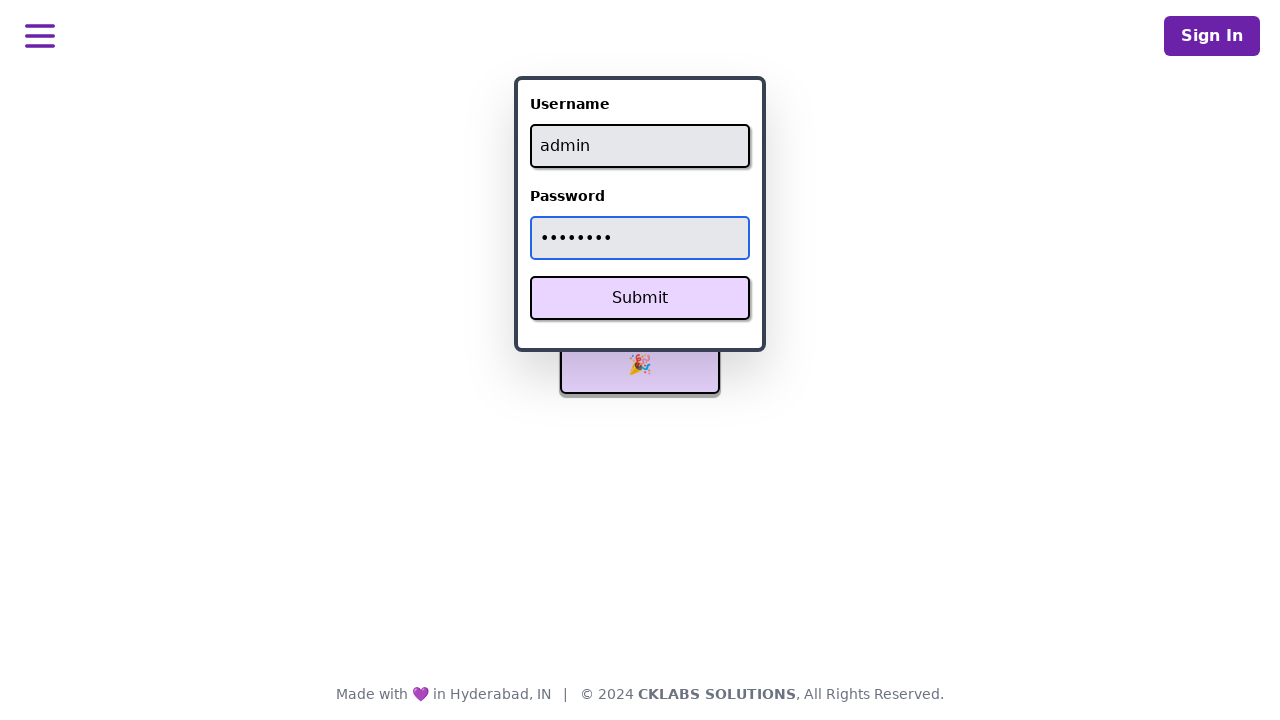

Clicked Submit button to submit form at (640, 298) on xpath=//button[text()='Submit']
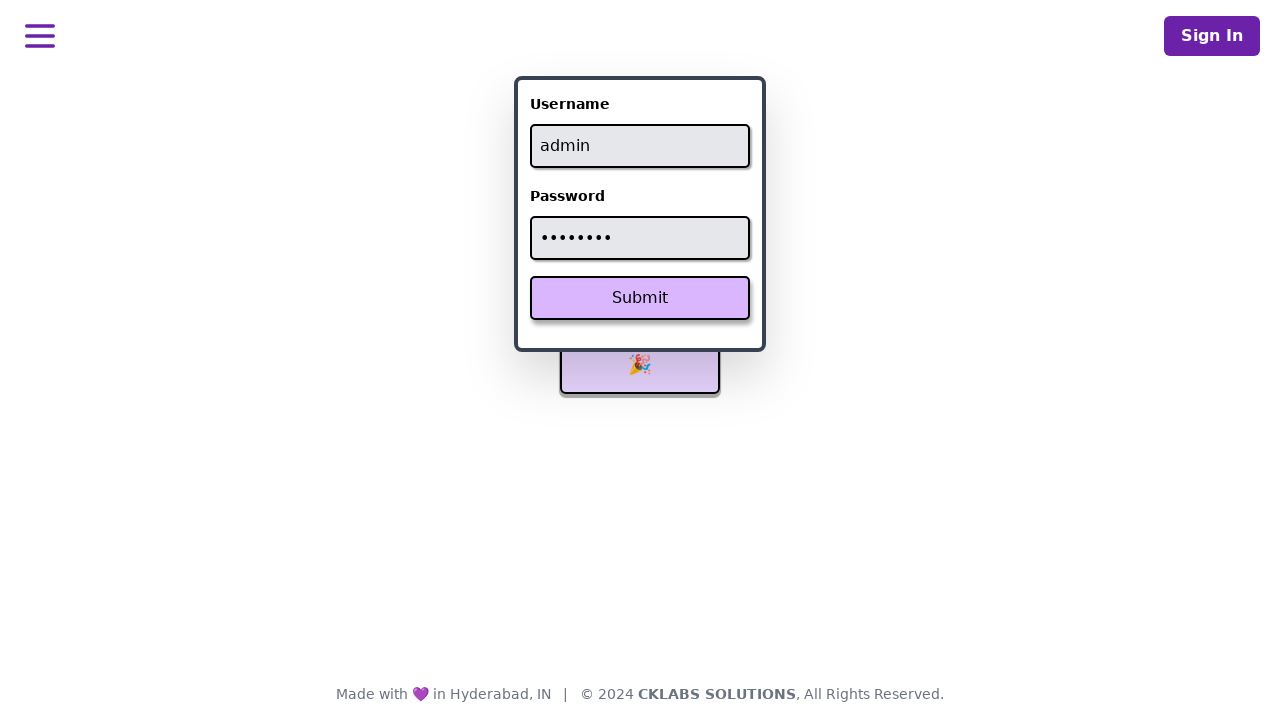

Success message appeared confirming form submission
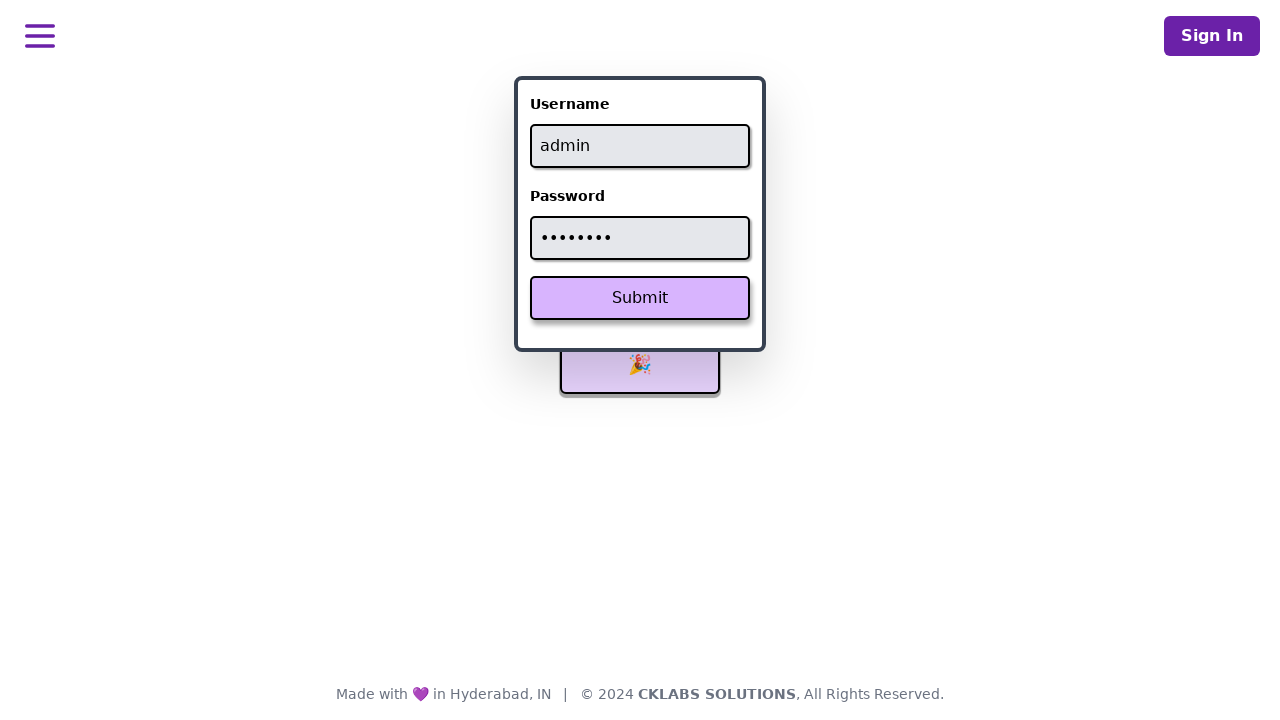

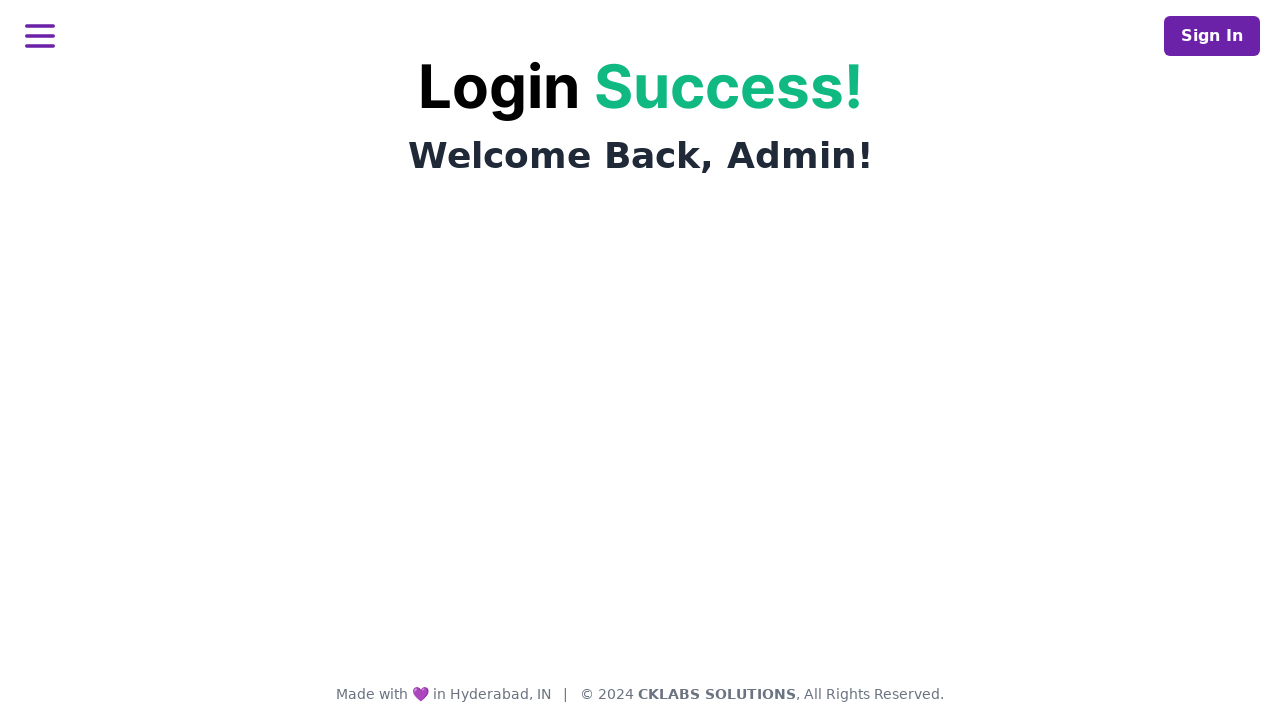